Tests checkbox interaction and state verification by clicking checkboxes and checking their selected status

Starting URL: https://the-internet.herokuapp.com/checkboxes

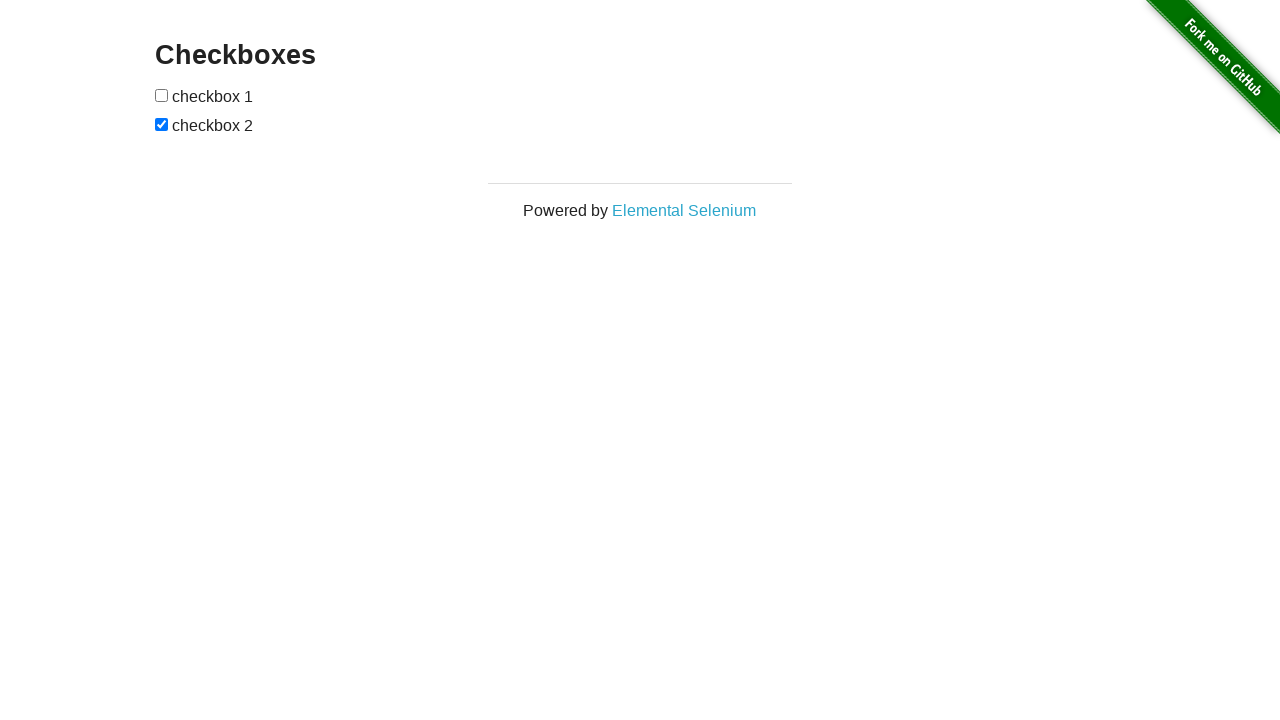

Located second checkbox element
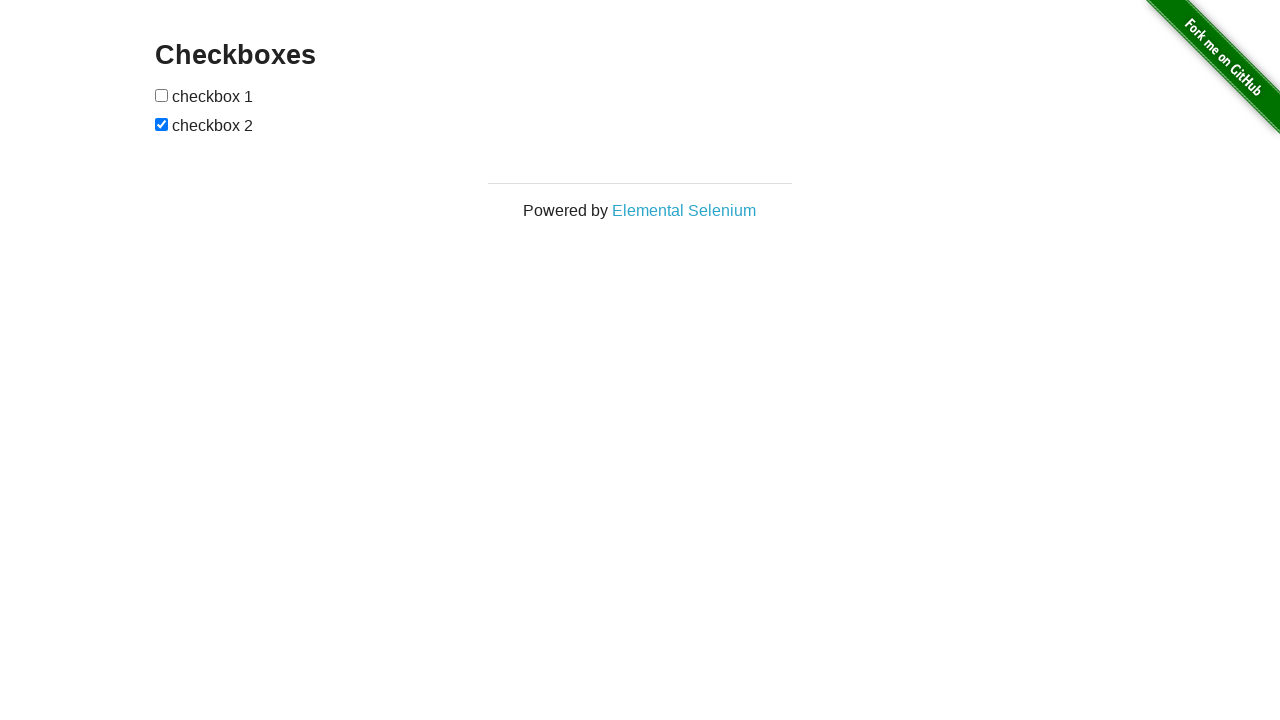

Checked second checkbox state: True
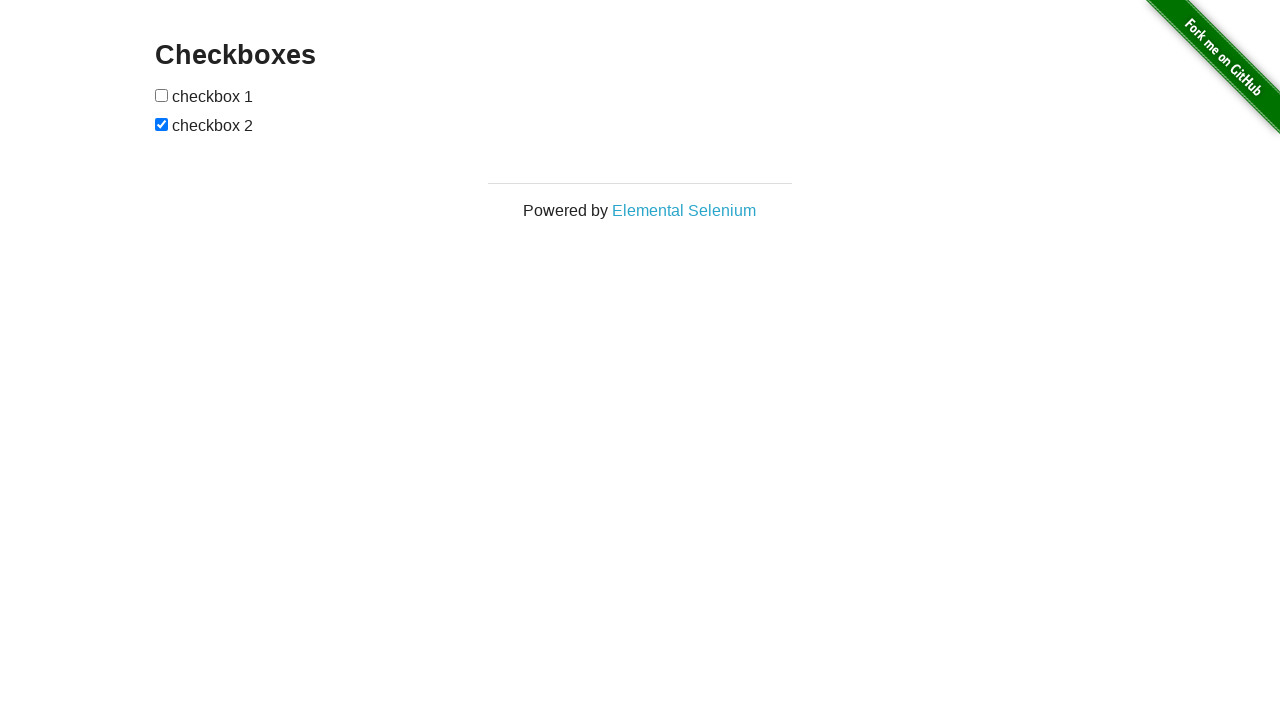

Clicked second checkbox to uncheck it at (162, 124) on xpath=//*[@id='checkboxes']/input[2]
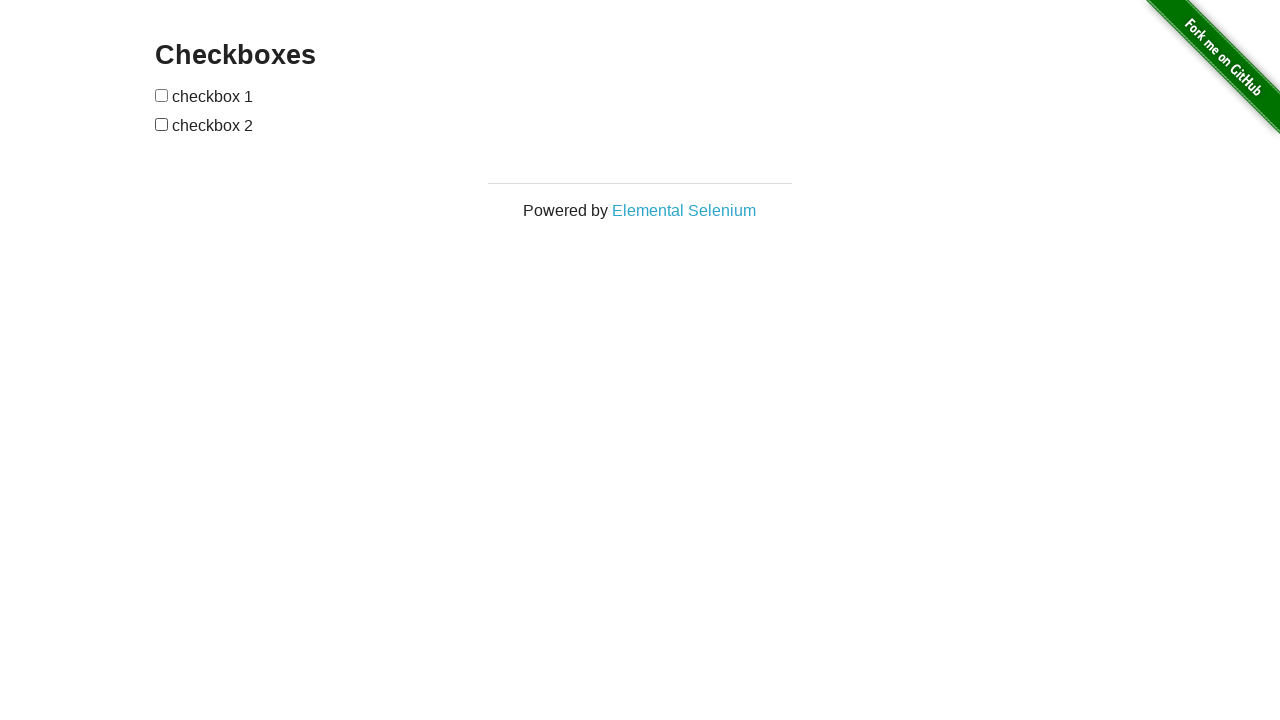

Verified second checkbox state after click: False
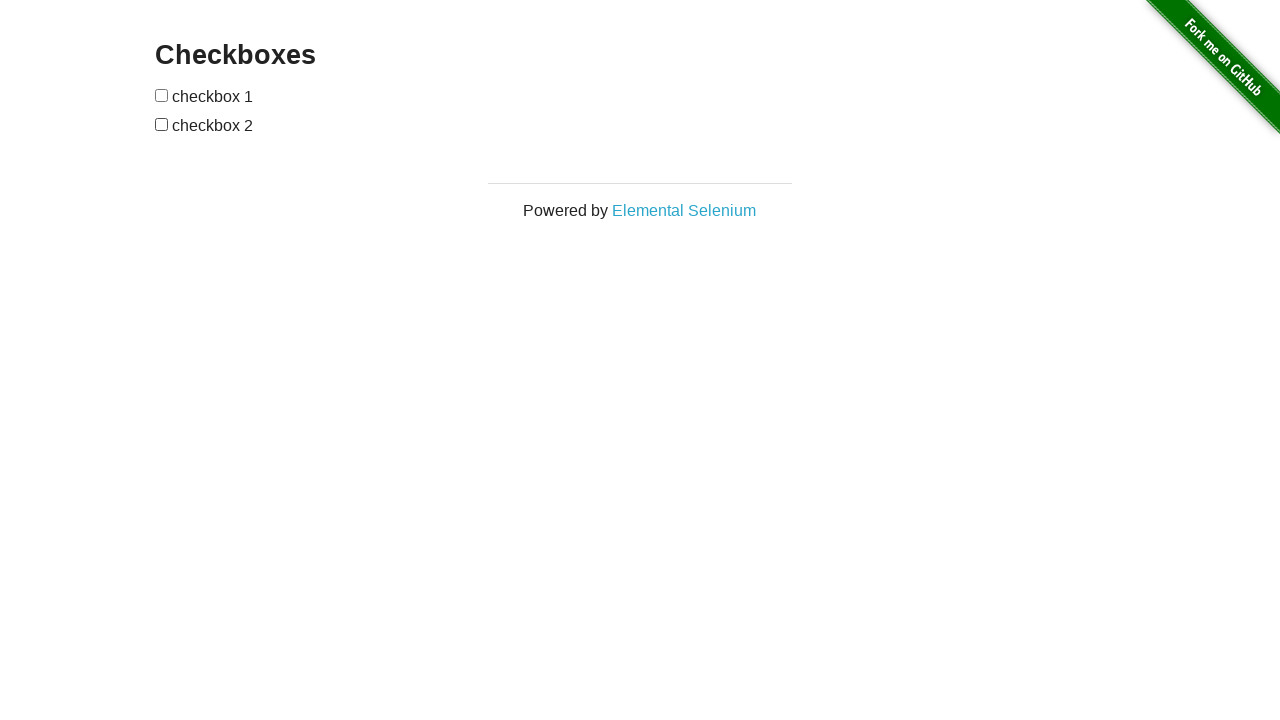

Located first checkbox element
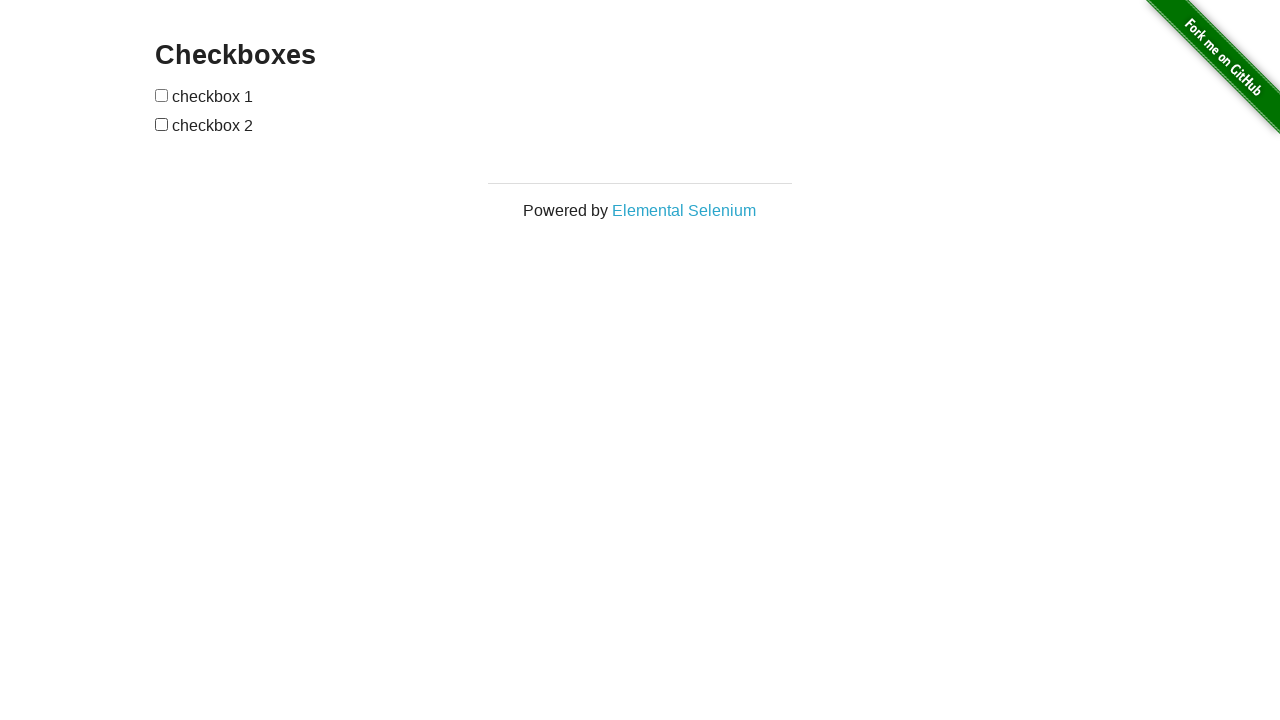

Checked first checkbox visibility: True
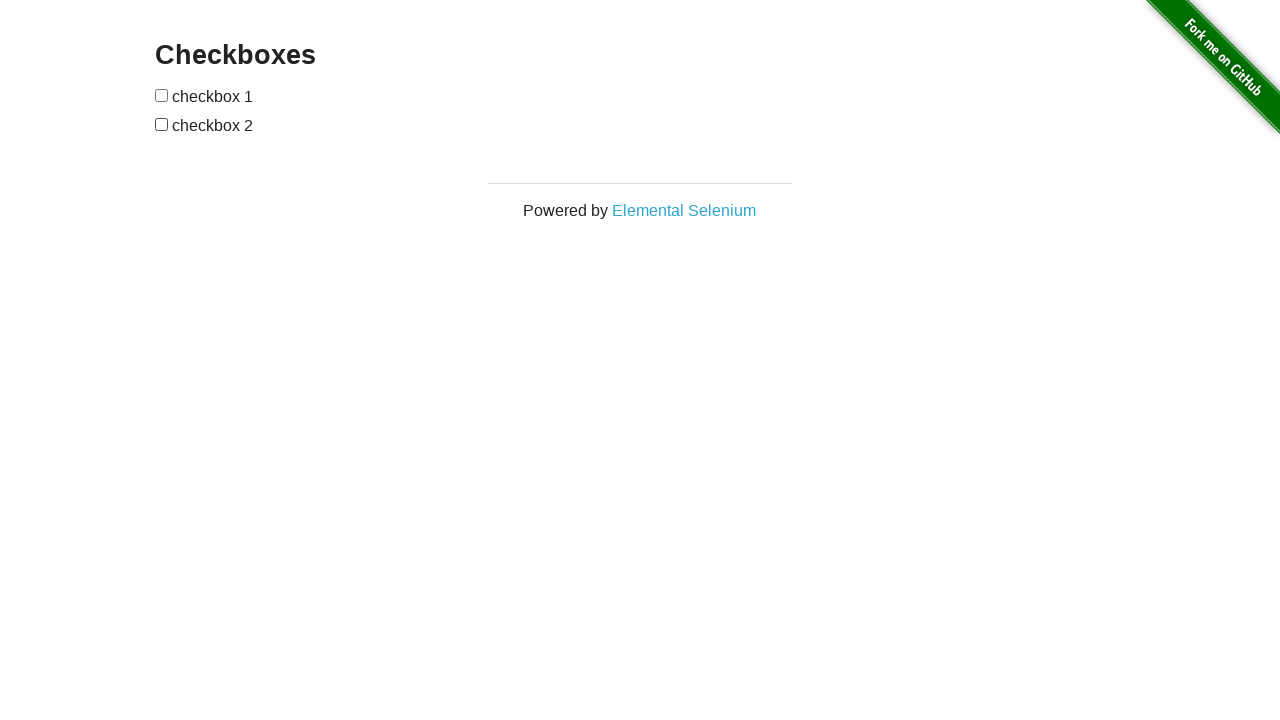

Checked first checkbox enabled state: True
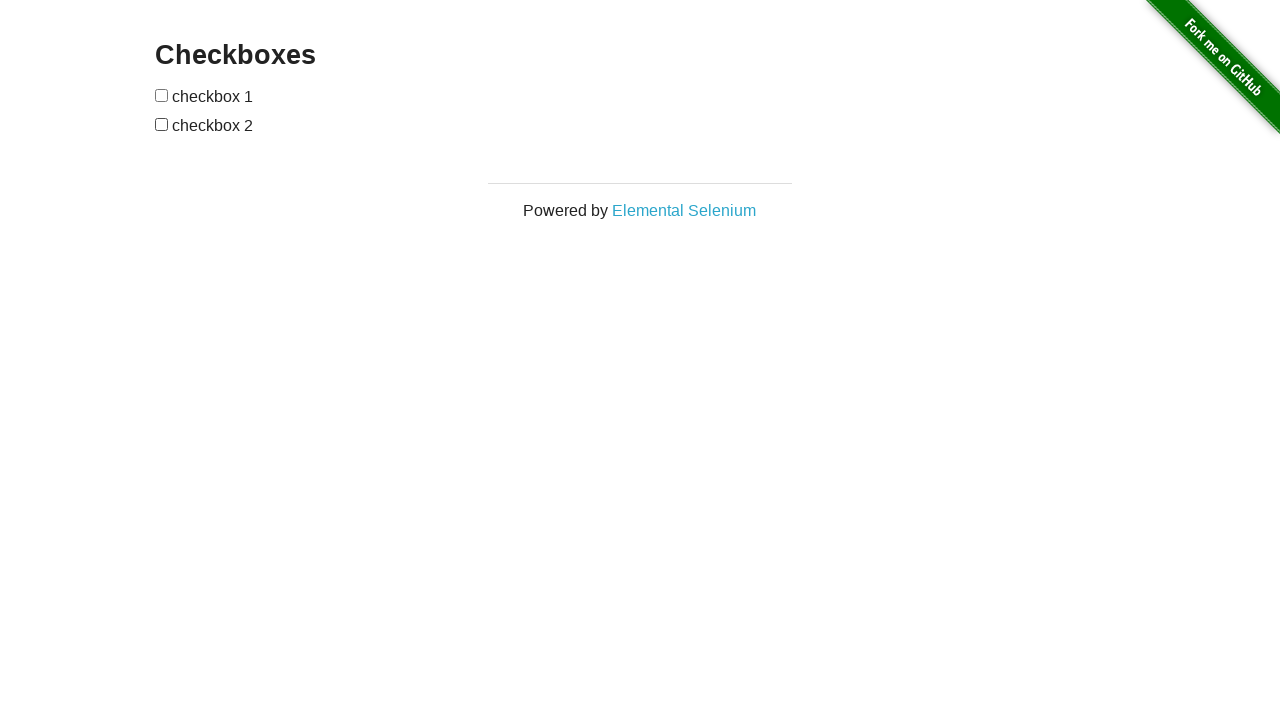

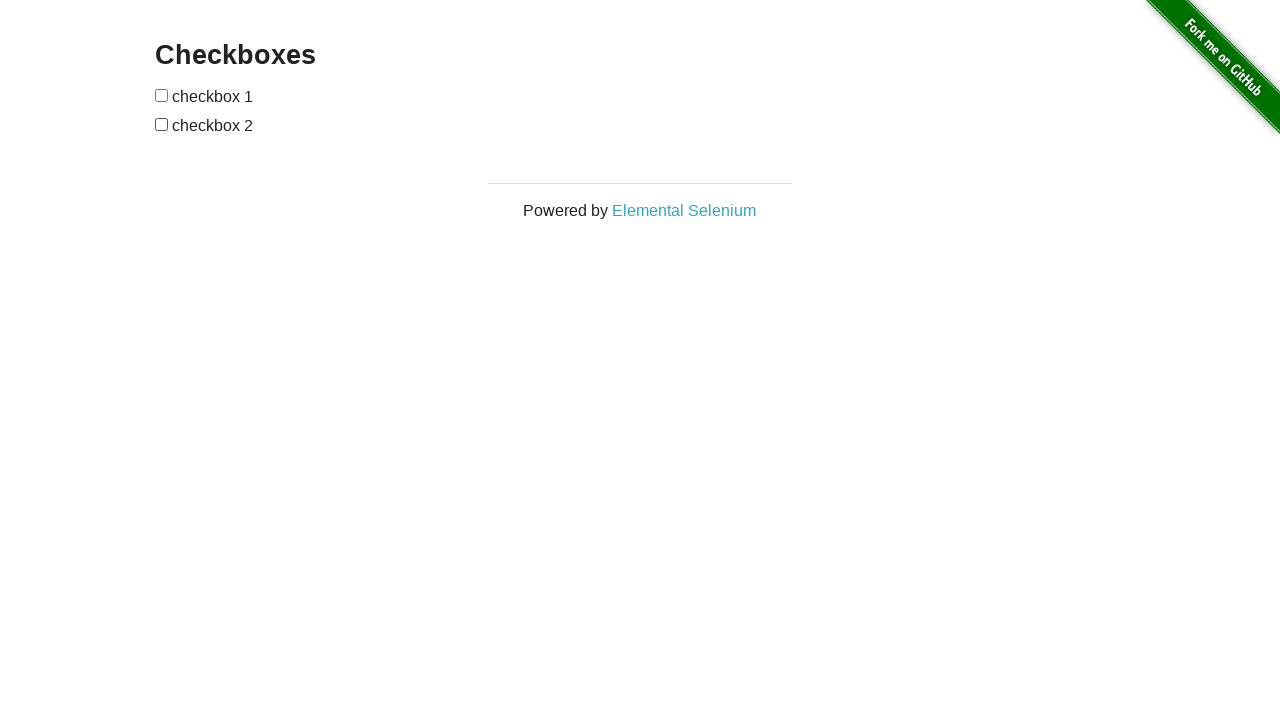